Tests browser navigation commands by navigating to Selenium's website, then using back, forward, and refresh navigation actions.

Starting URL: https://www.selenium.dev/

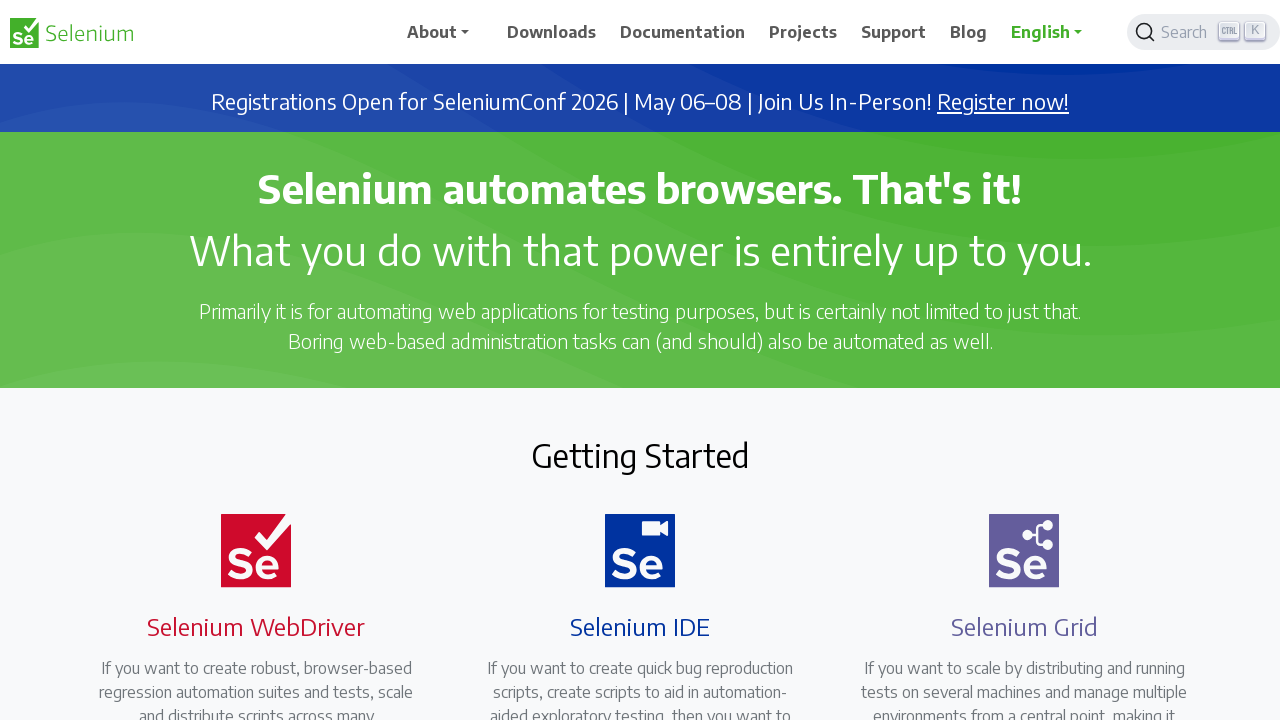

Navigated back in browser history
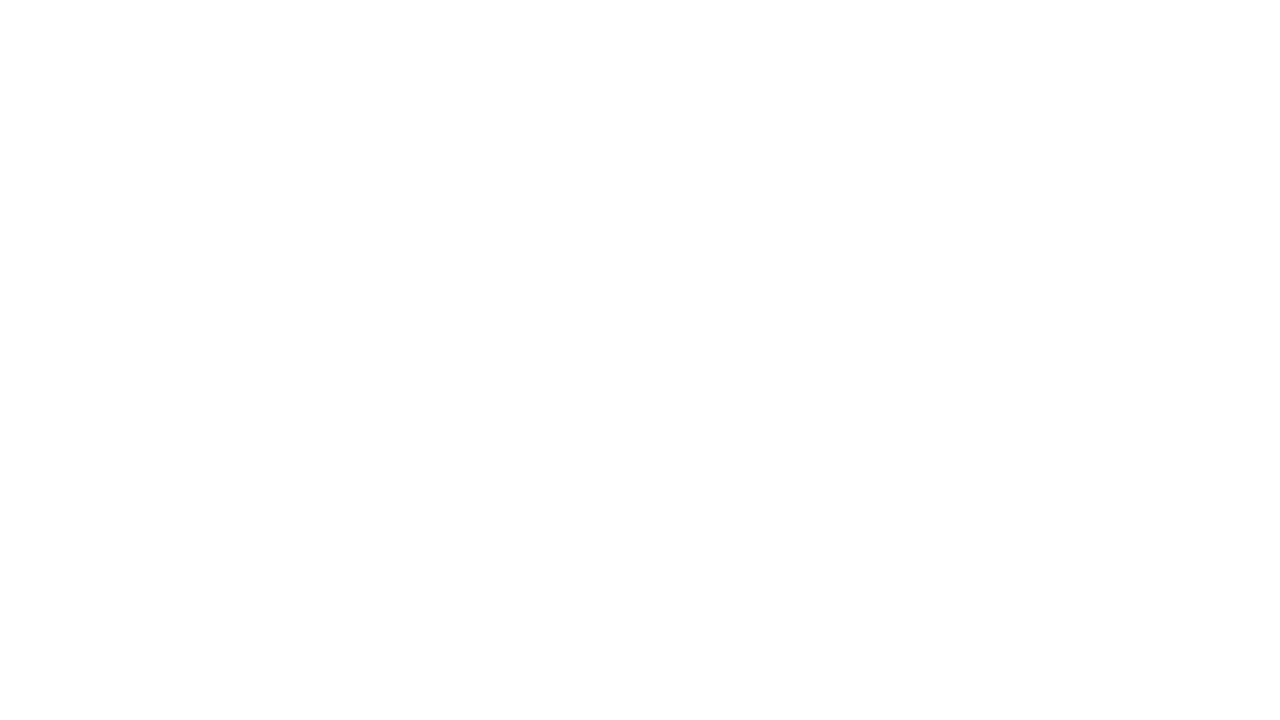

Navigated forward in browser history
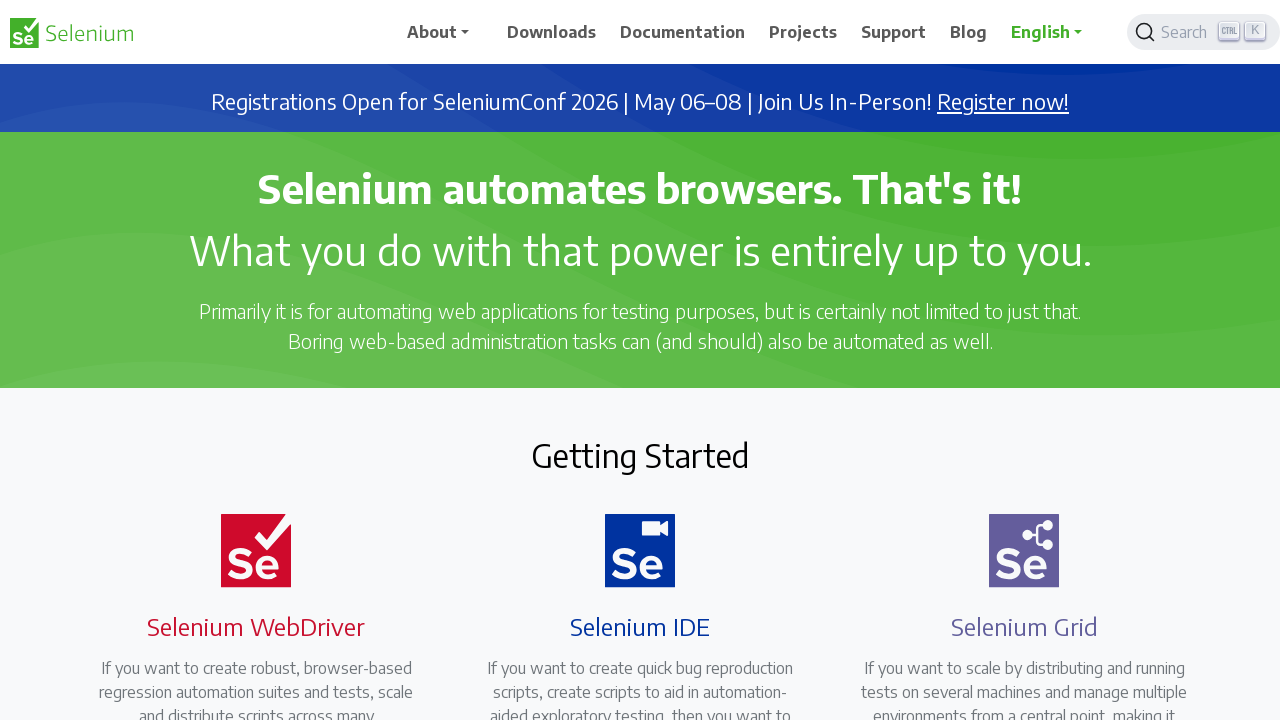

Refreshed the current page
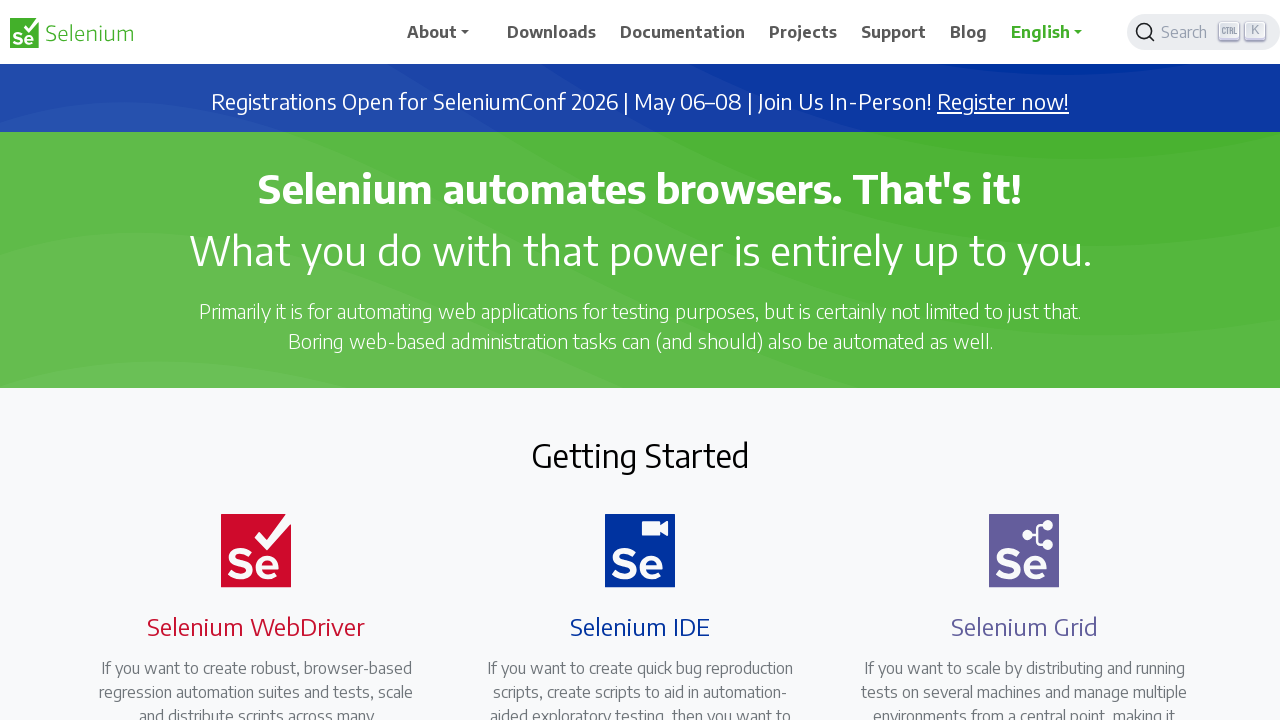

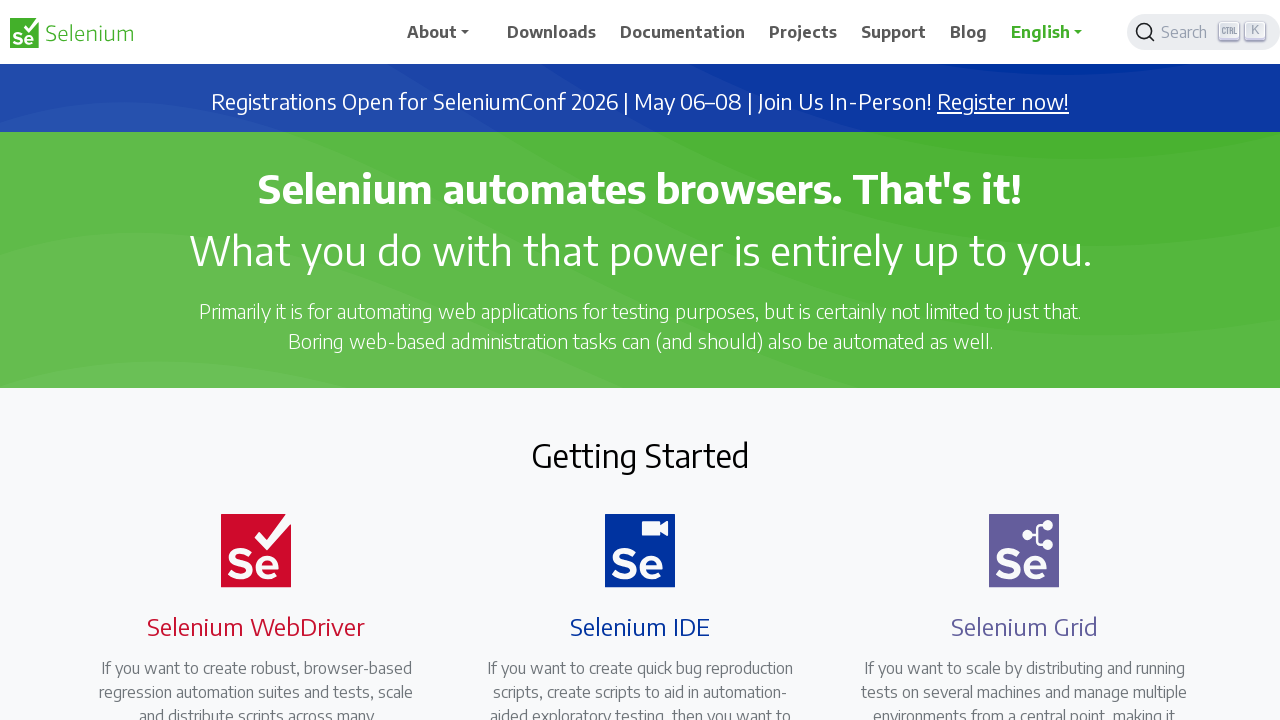